Tests visibility assertions by verifying an element is visible, clicking hide button to make it hidden, then clicking show button to make it visible again

Starting URL: https://www.letskodeit.com/practice

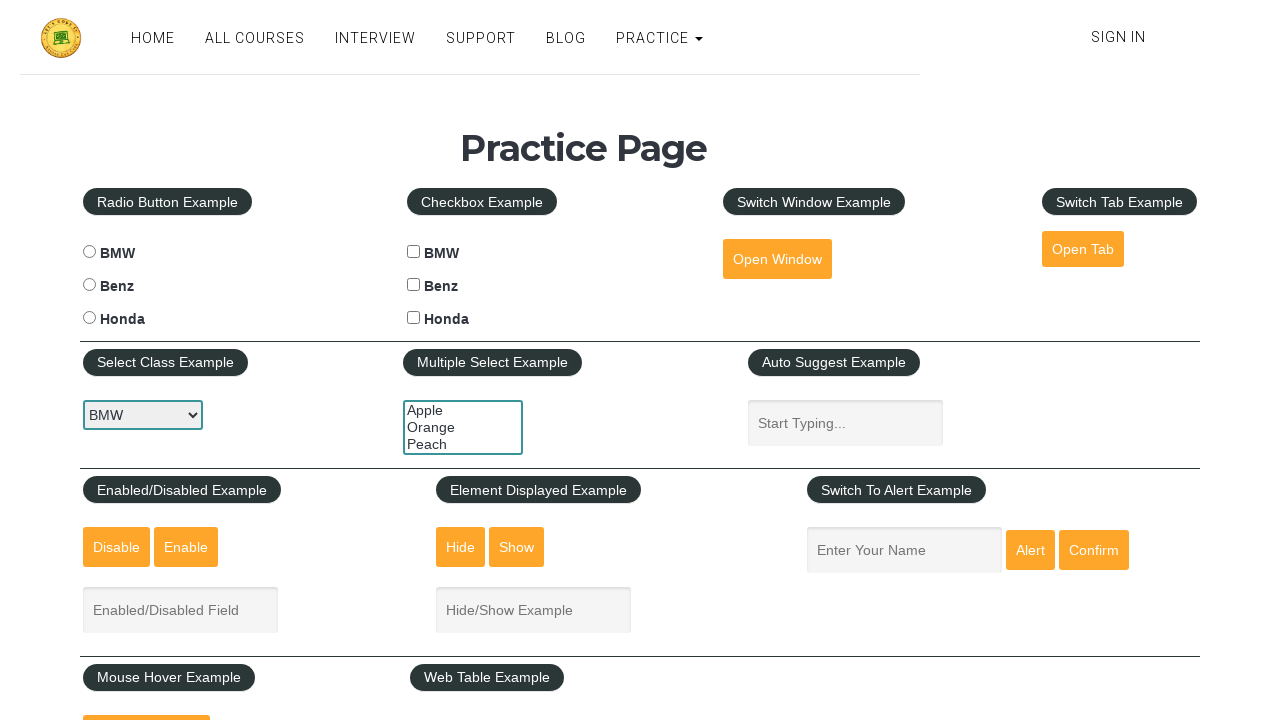

Verified text input element is initially visible
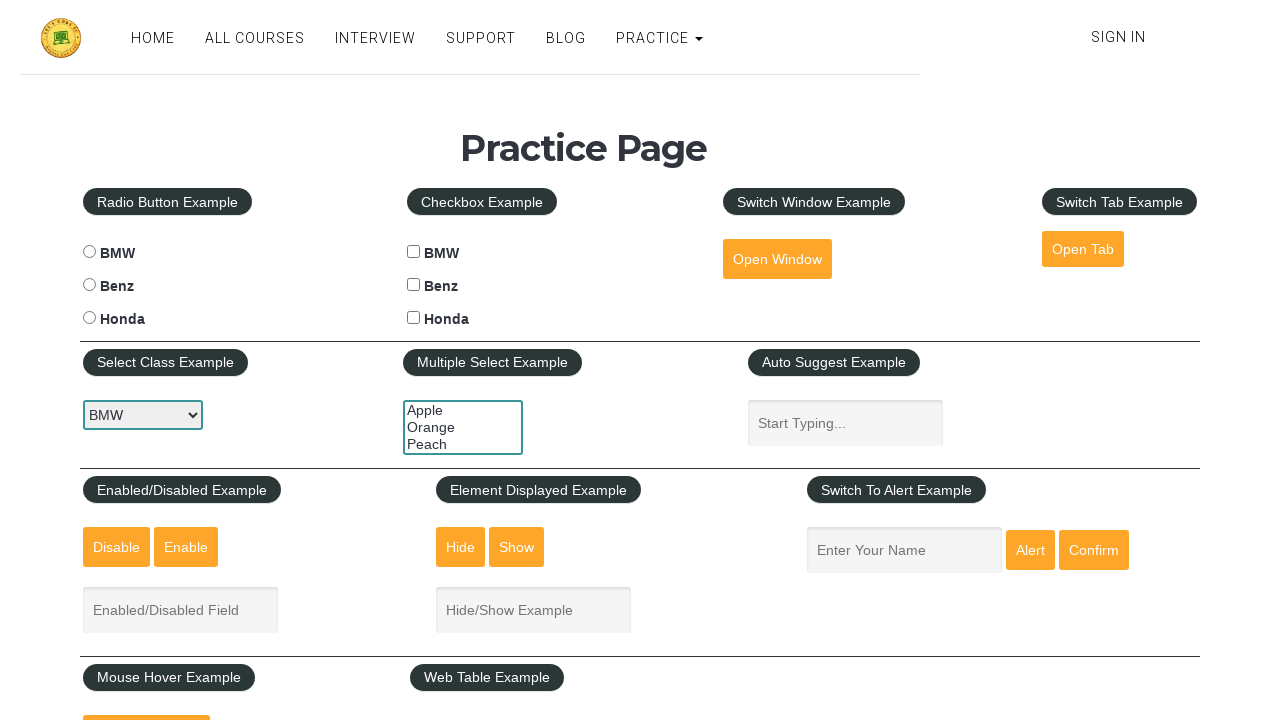

Clicked hide button to hide the text input at (461, 547) on #hide-textbox
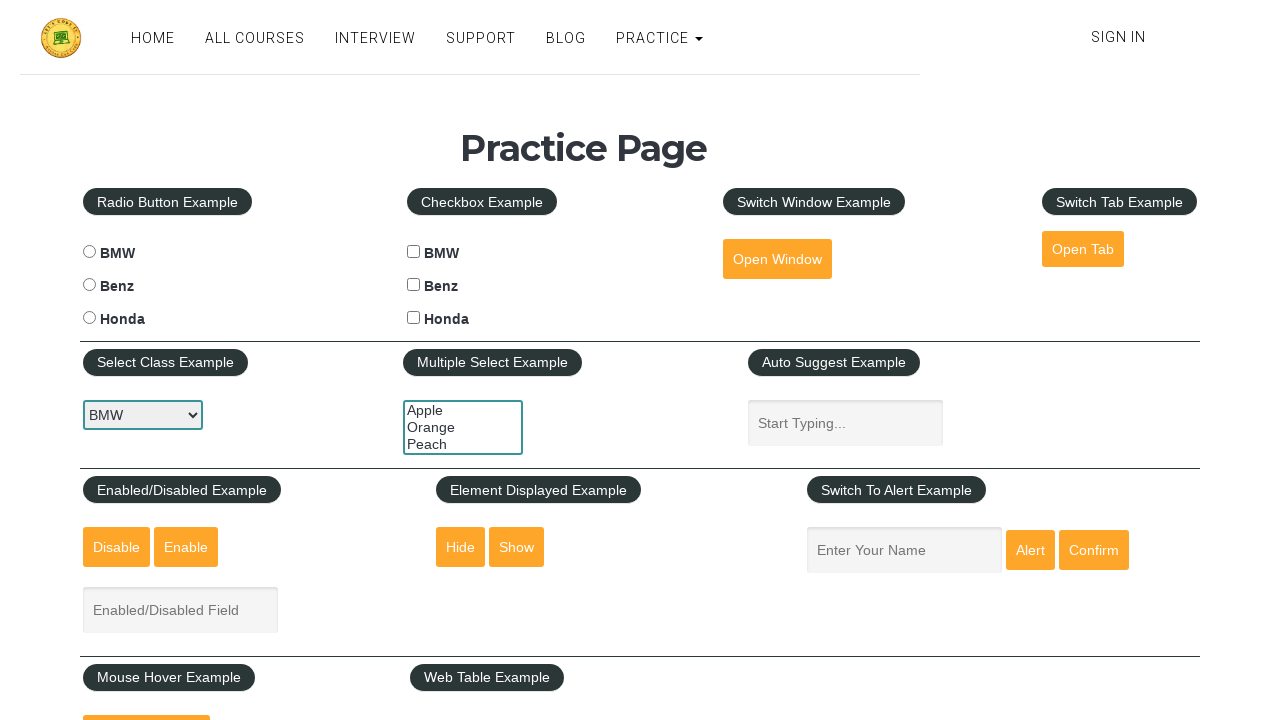

Verified text input element is now hidden
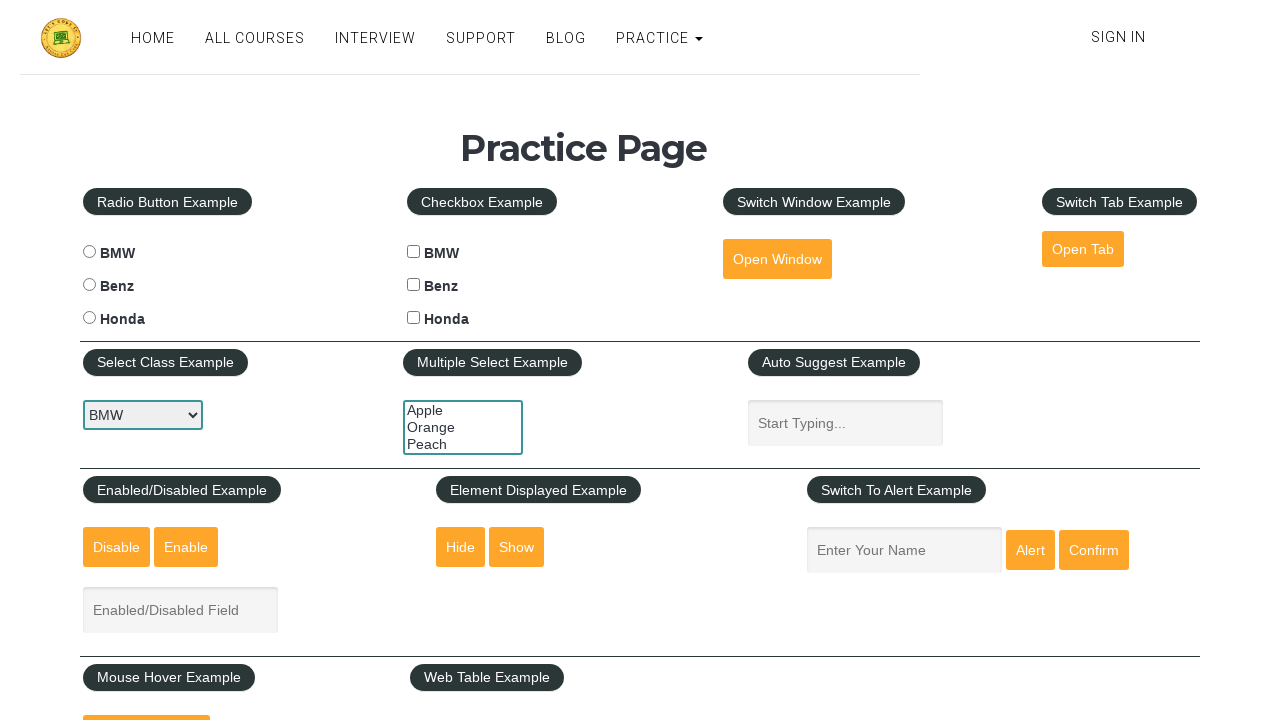

Clicked show button to make the text input visible again at (517, 547) on #show-textbox
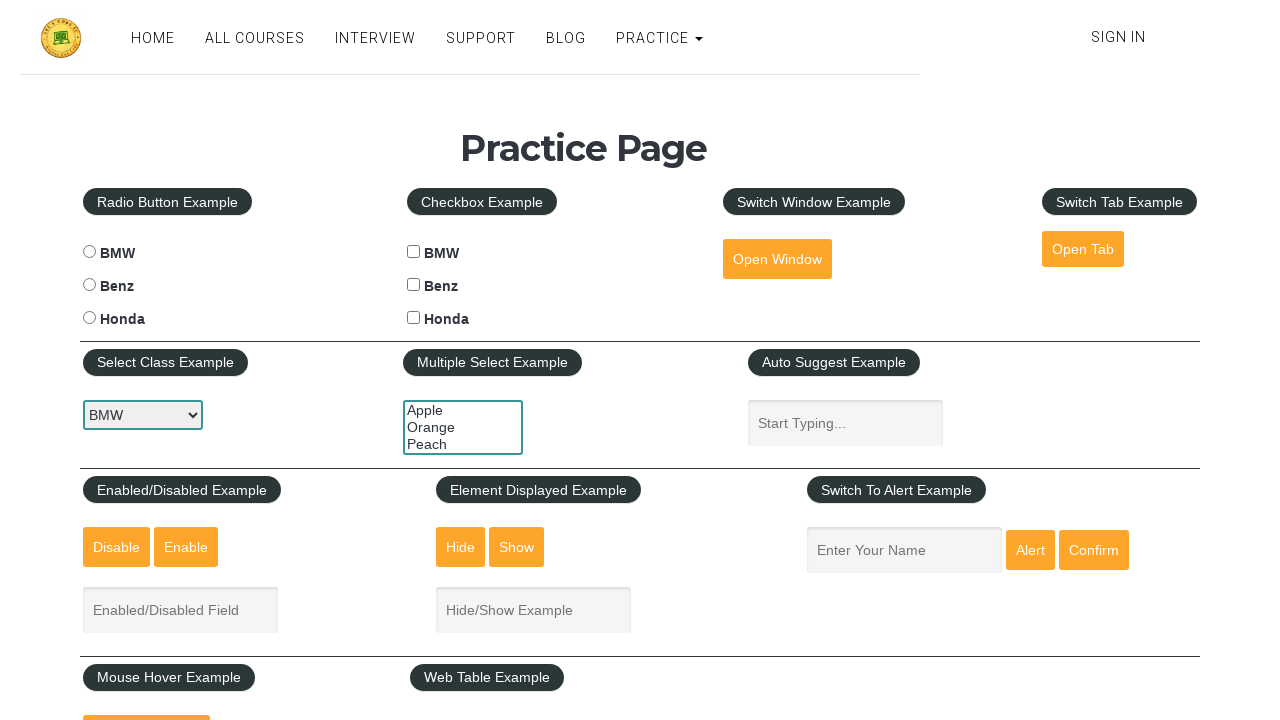

Verified text input element is visible again
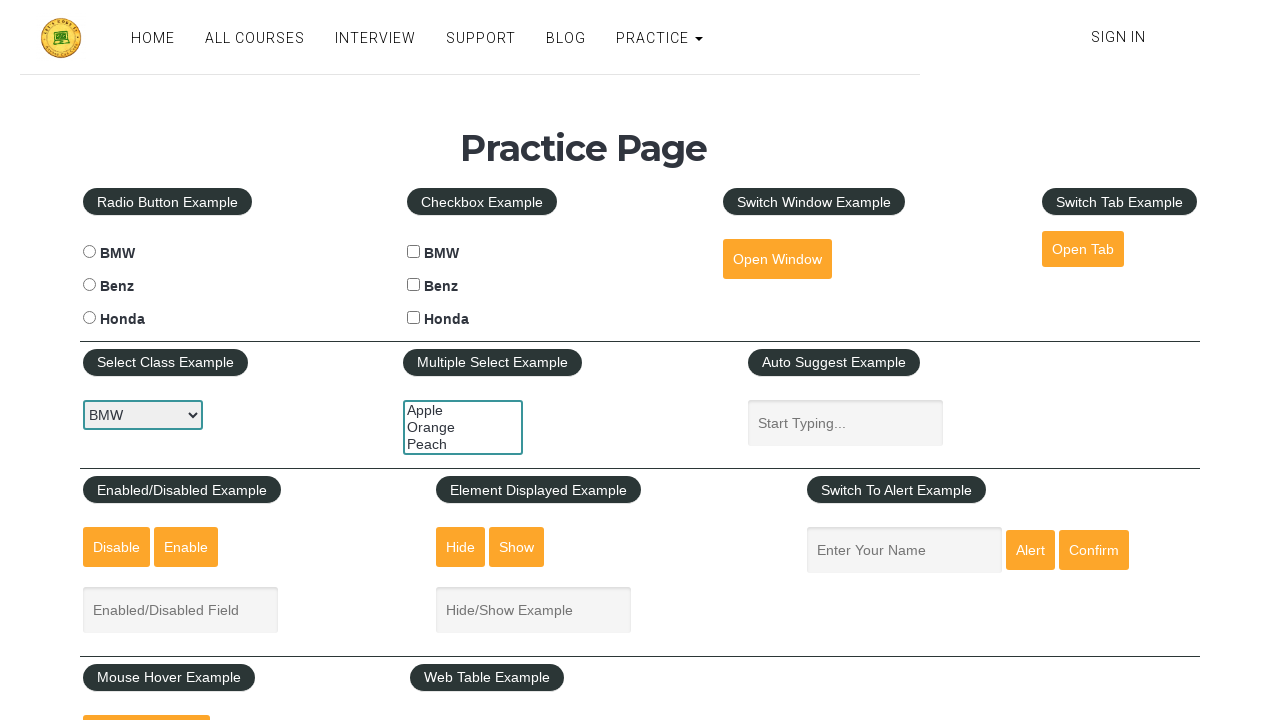

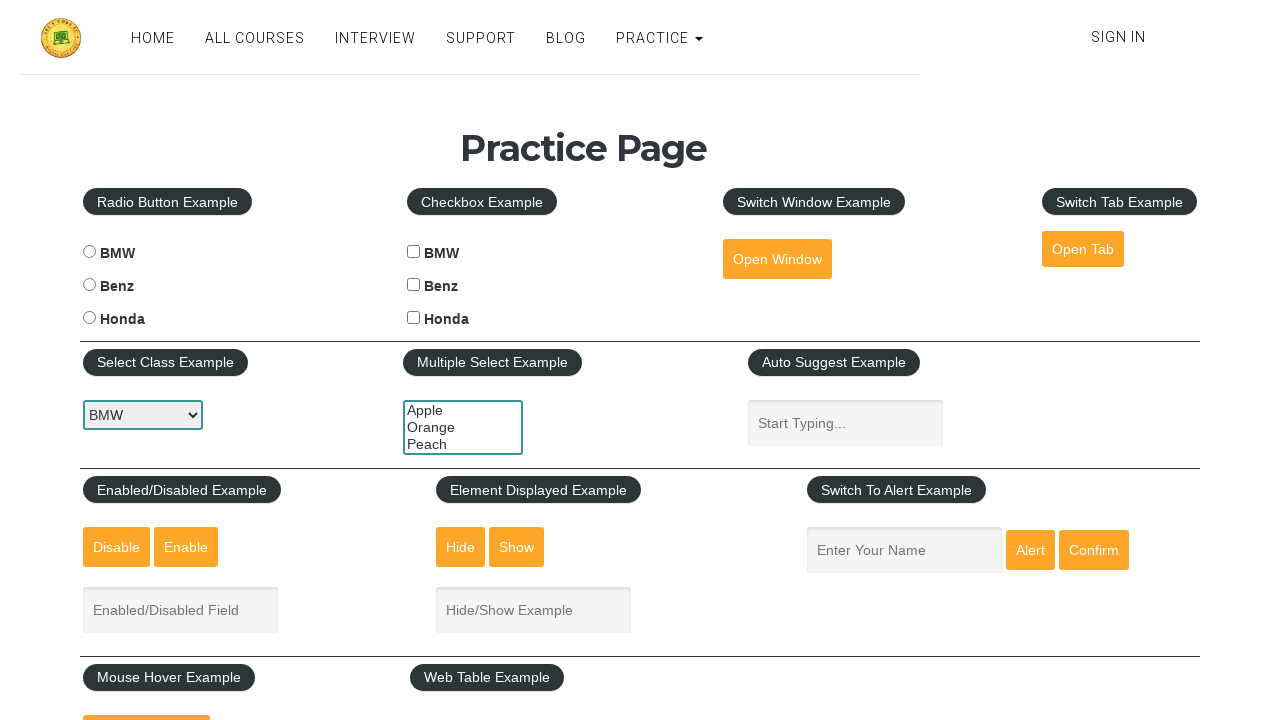